Navigates to OrangeHRM page and retrieves the header image URL attribute

Starting URL: http://alchemy.hguy.co/orangehrm

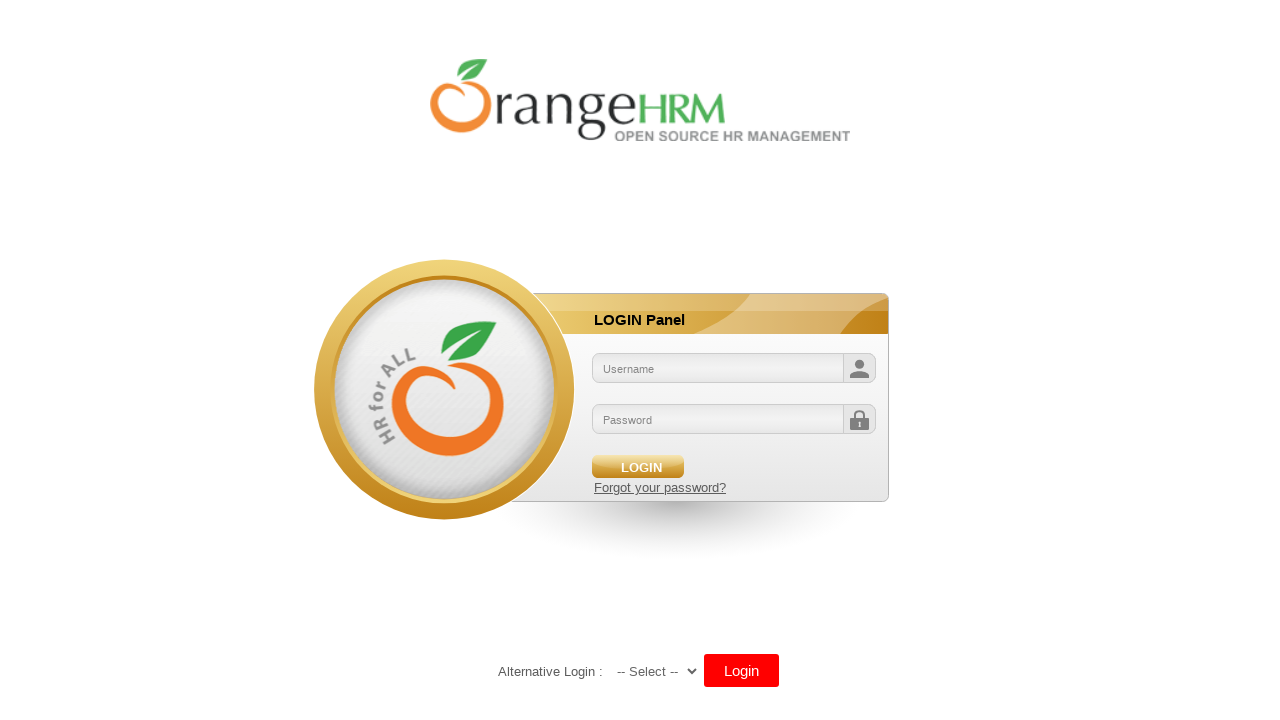

Navigated to OrangeHRM login page
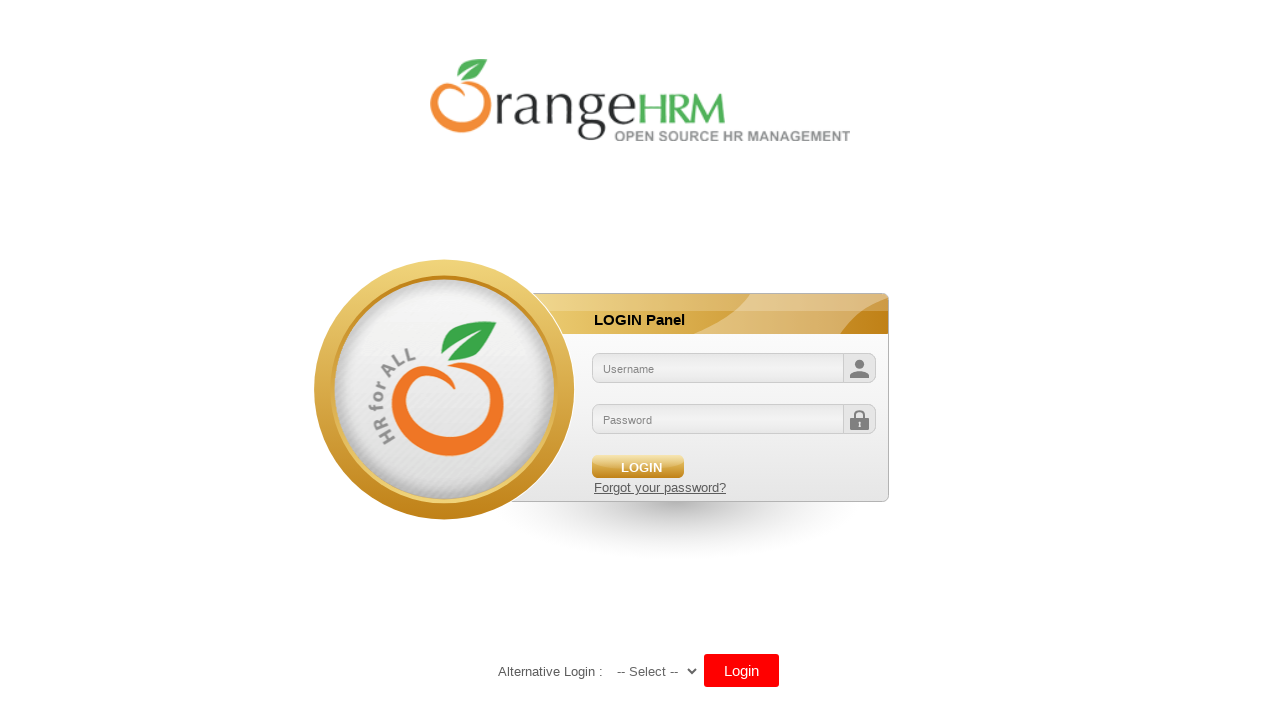

Located header image element
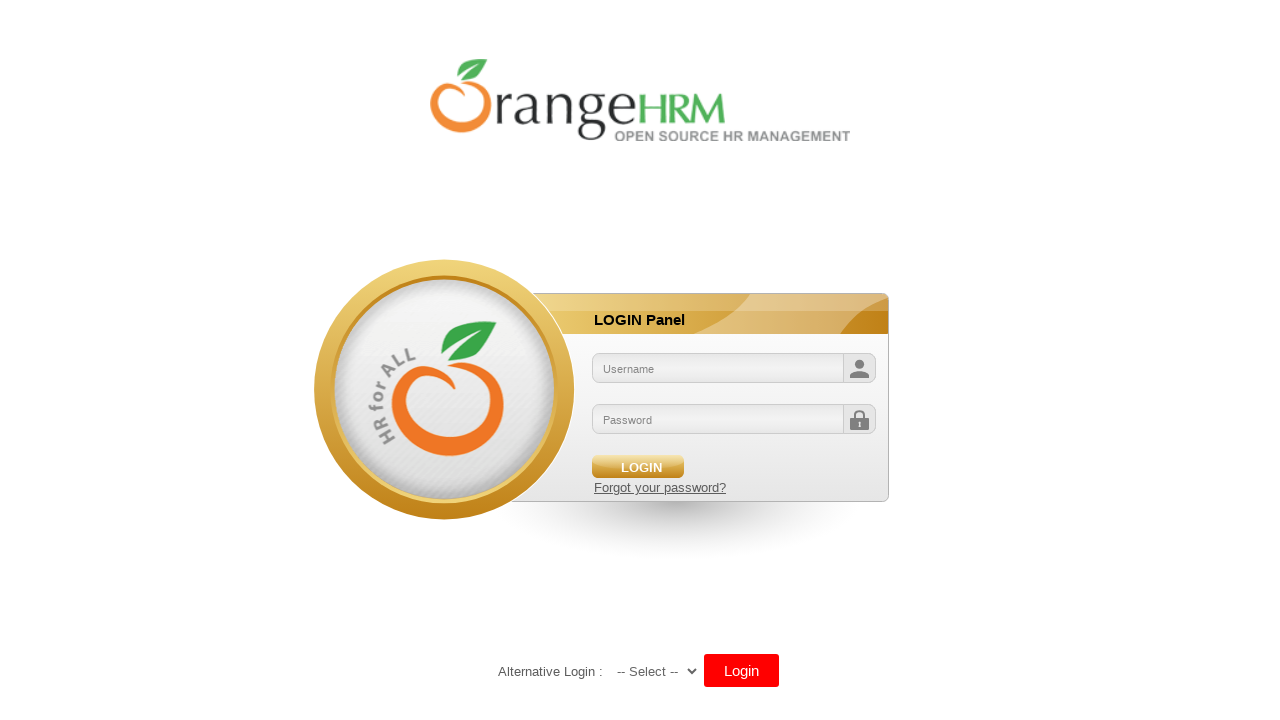

Retrieved header image URL: /orangehrm/symfony/web/webres_5d69118beeec64.10301452/themes/default/images/login/logo.png
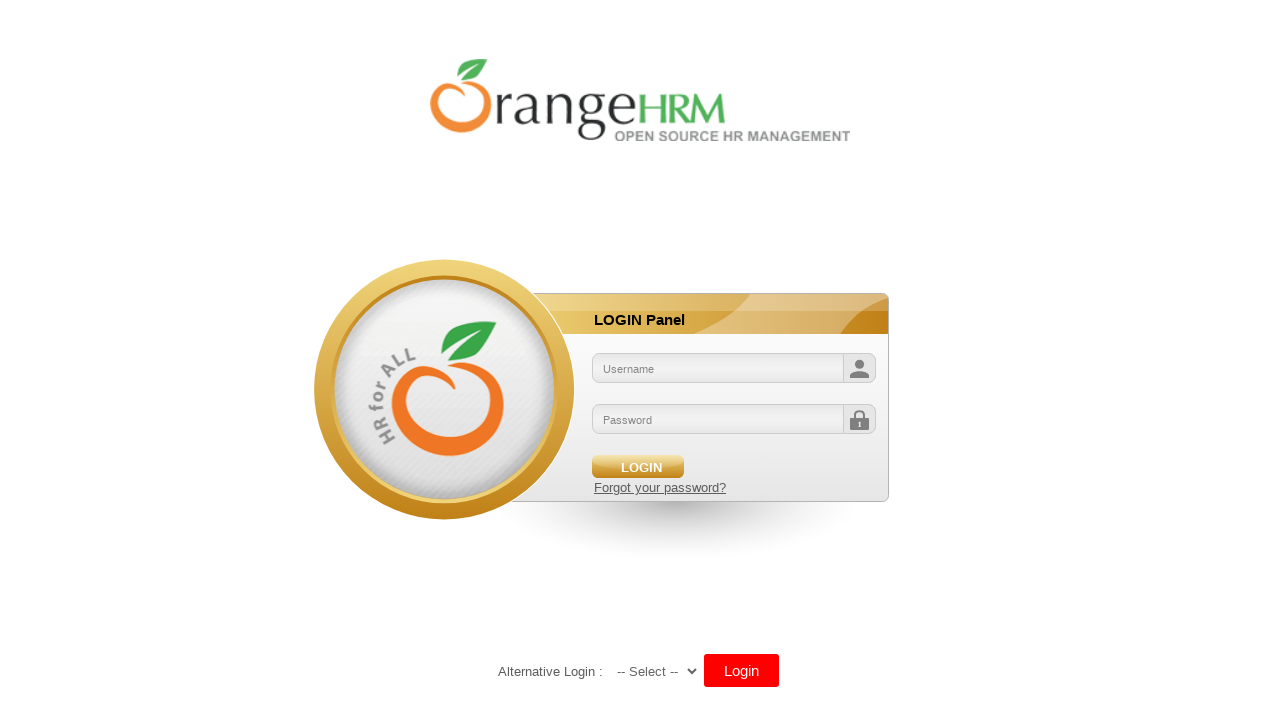

Printed header image URL to console
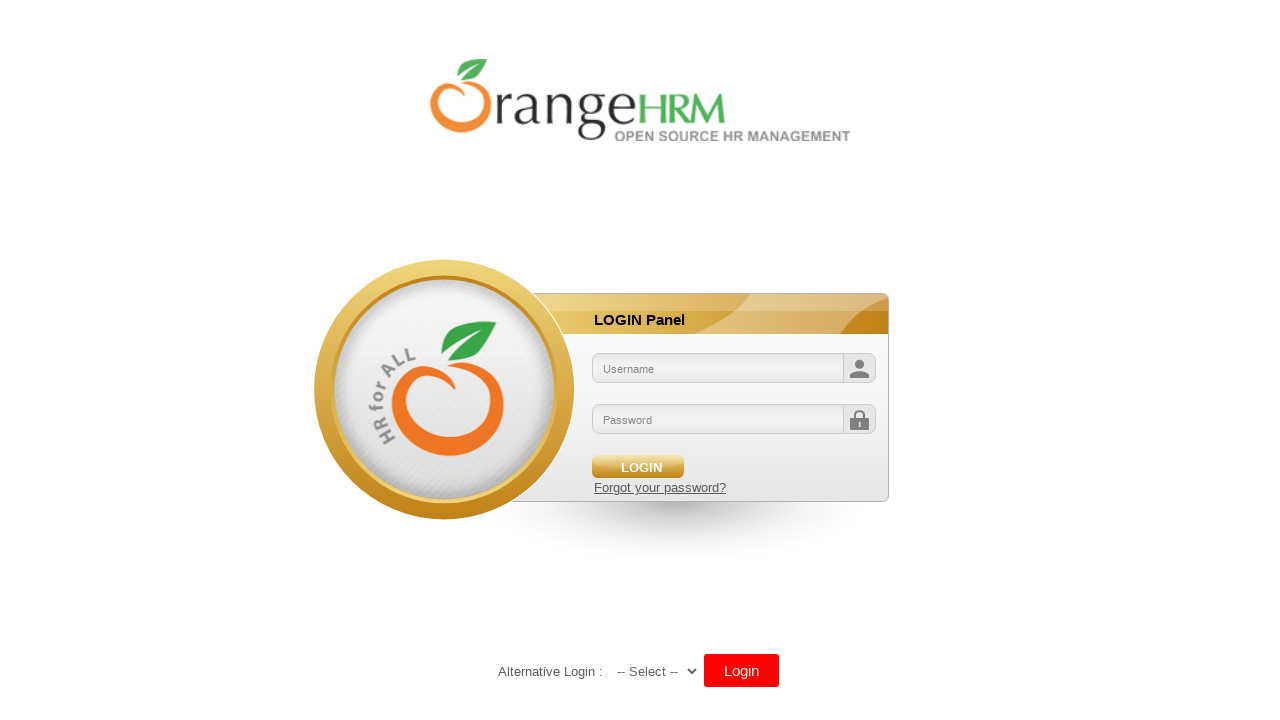

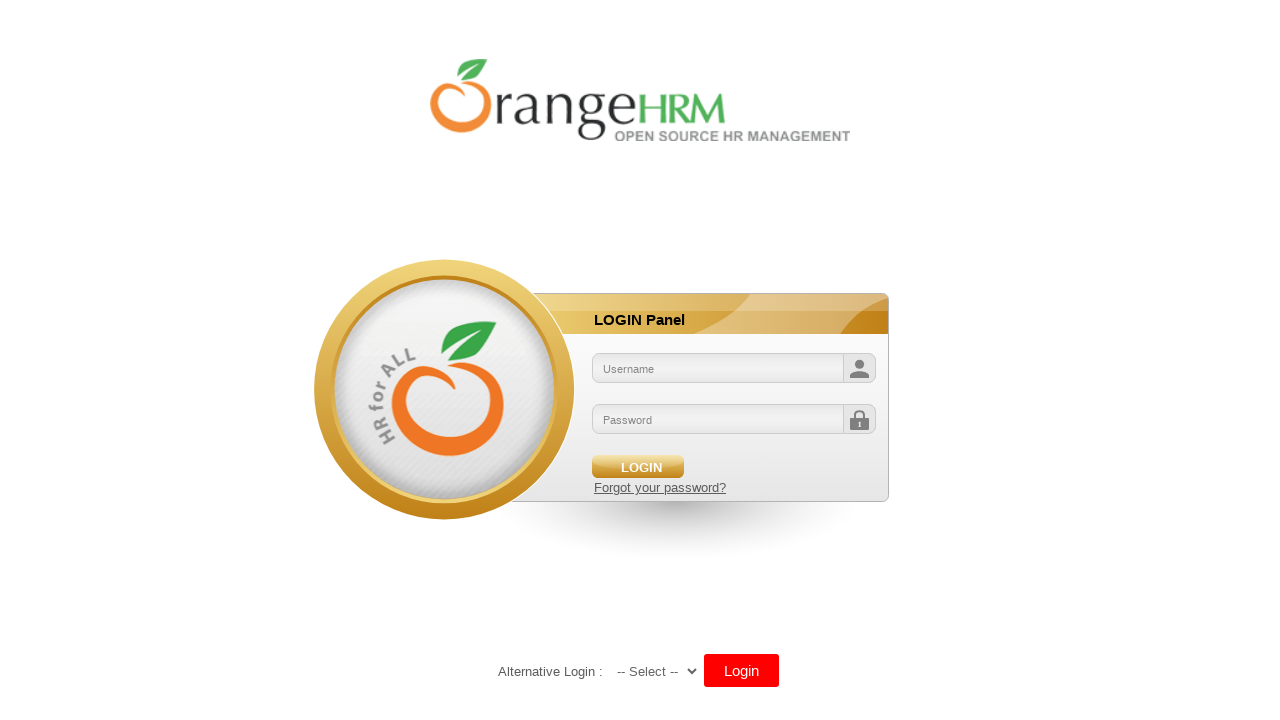